Tests dynamic element addition and removal by clicking buttons to add elements and then removing one of them

Starting URL: https://the-internet.herokuapp.com/add_remove_elements/

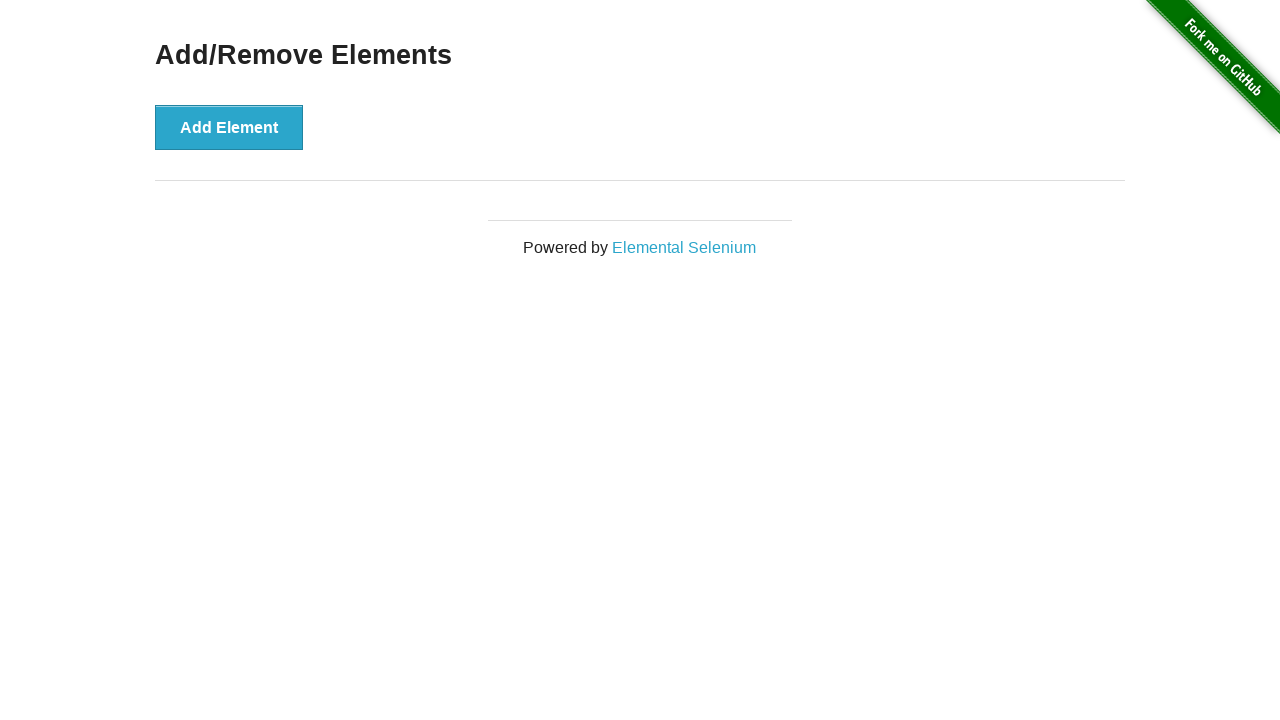

Clicked 'Add Element' button once at (229, 127) on button[onclick='addElement()']
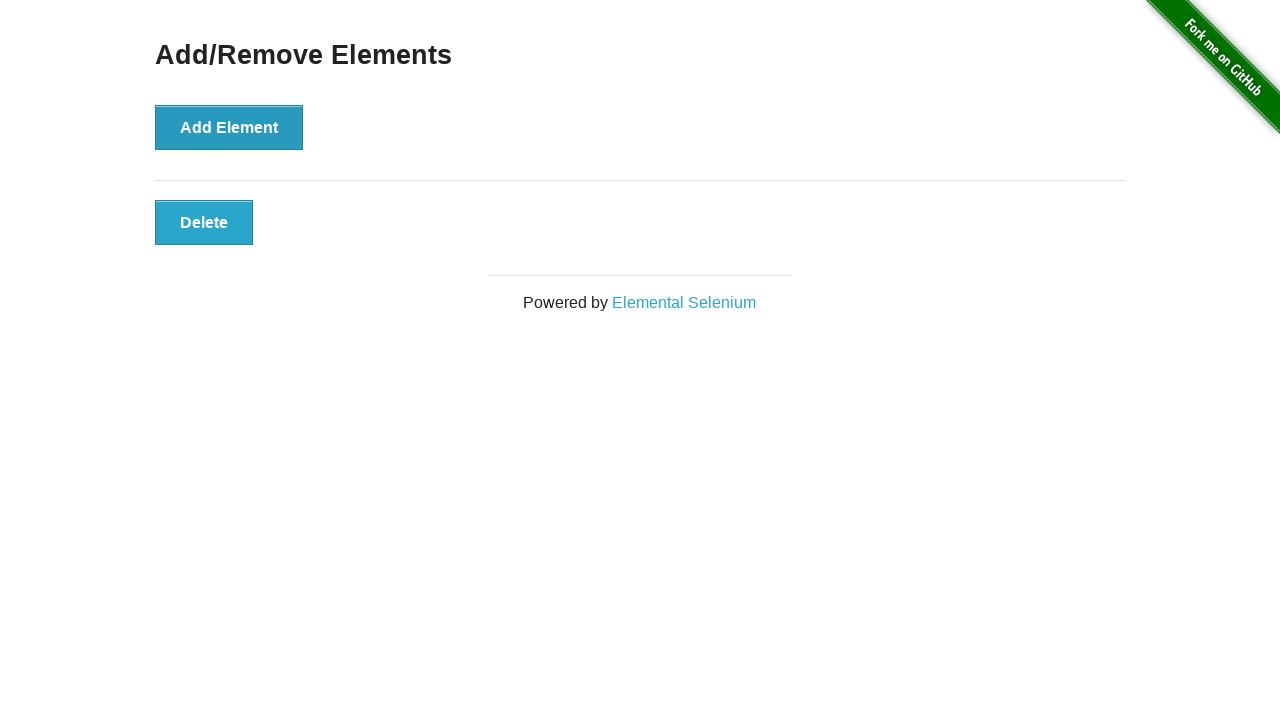

Verified one element was added
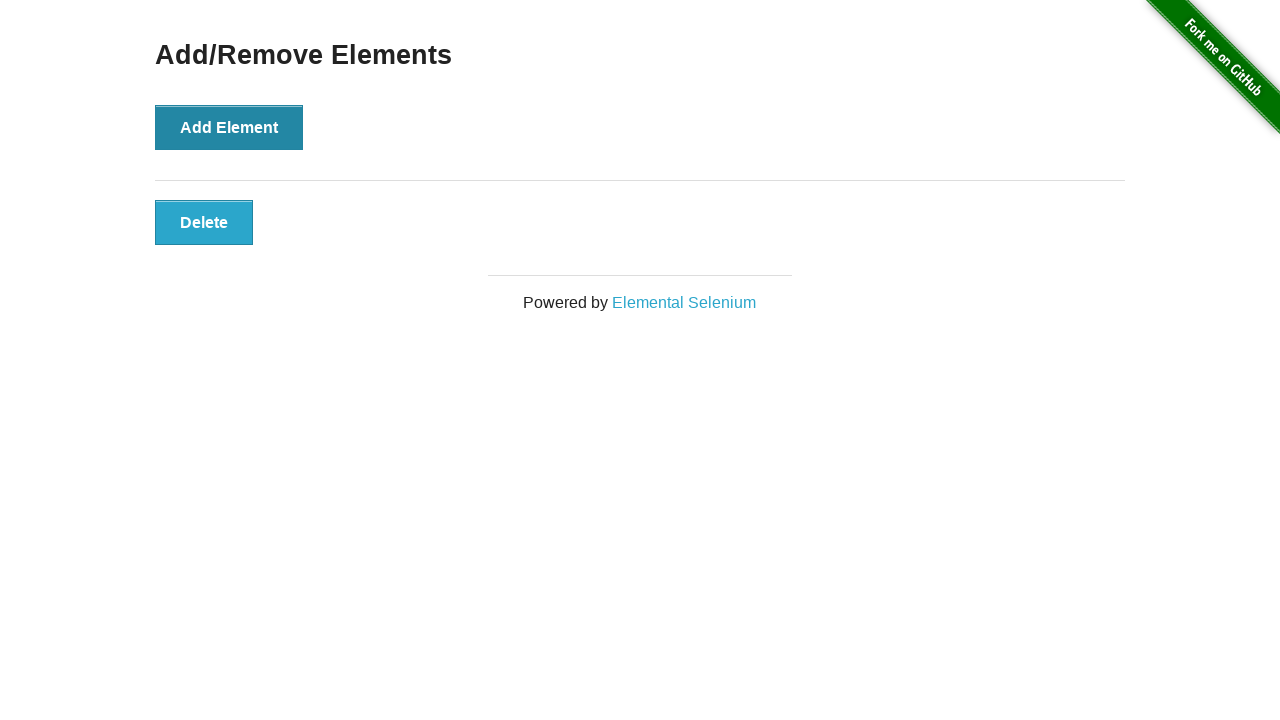

Clicked 'Add Element' button (iteration 1 of 9) at (229, 127) on button[onclick='addElement()']
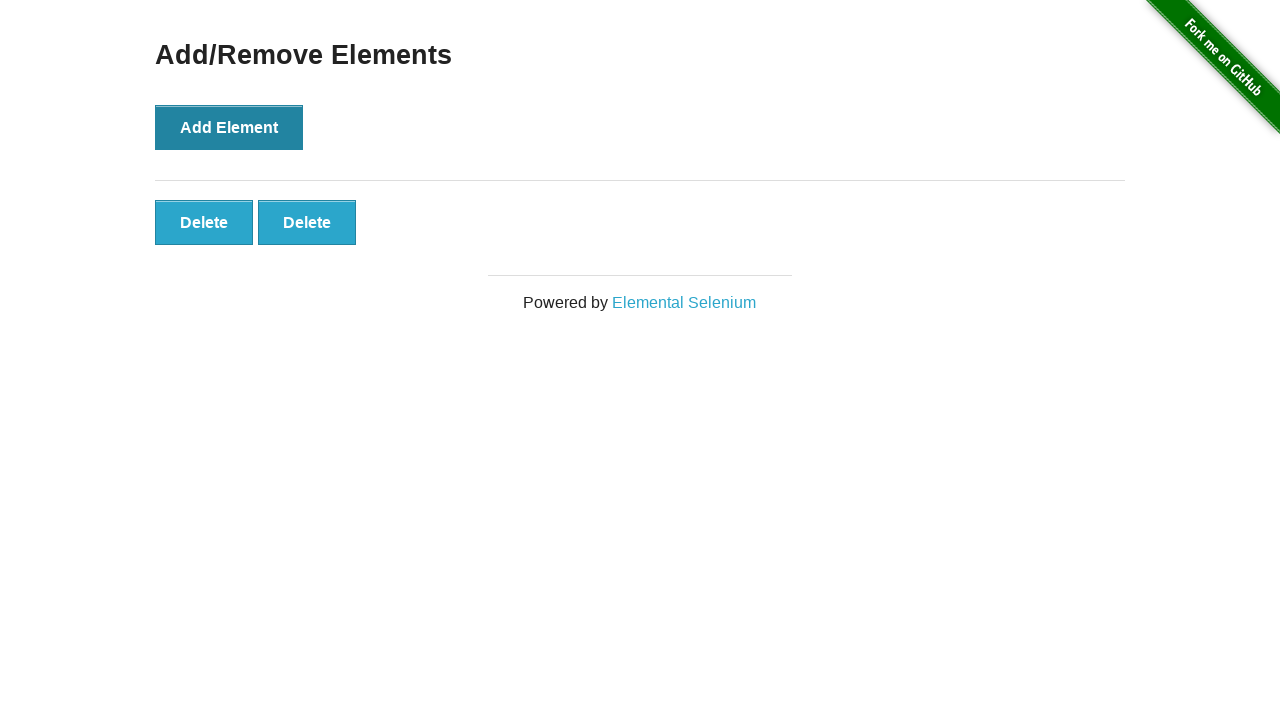

Clicked 'Add Element' button (iteration 2 of 9) at (229, 127) on button[onclick='addElement()']
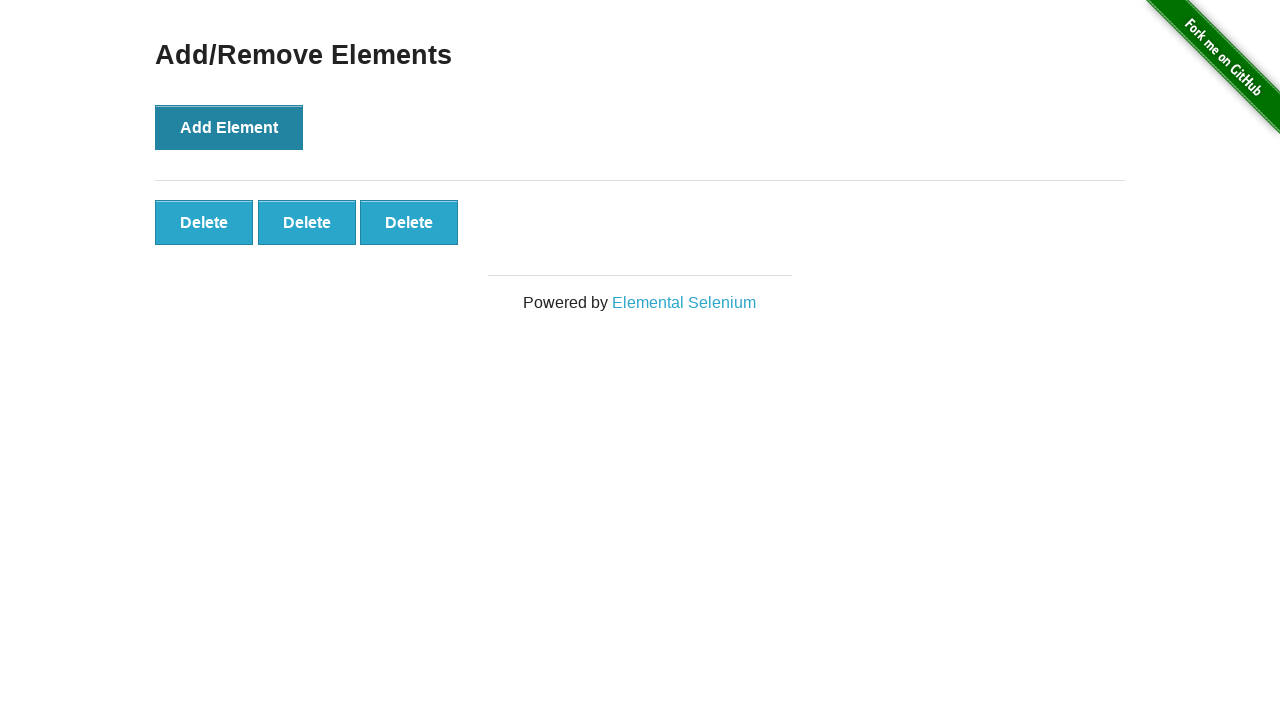

Clicked 'Add Element' button (iteration 3 of 9) at (229, 127) on button[onclick='addElement()']
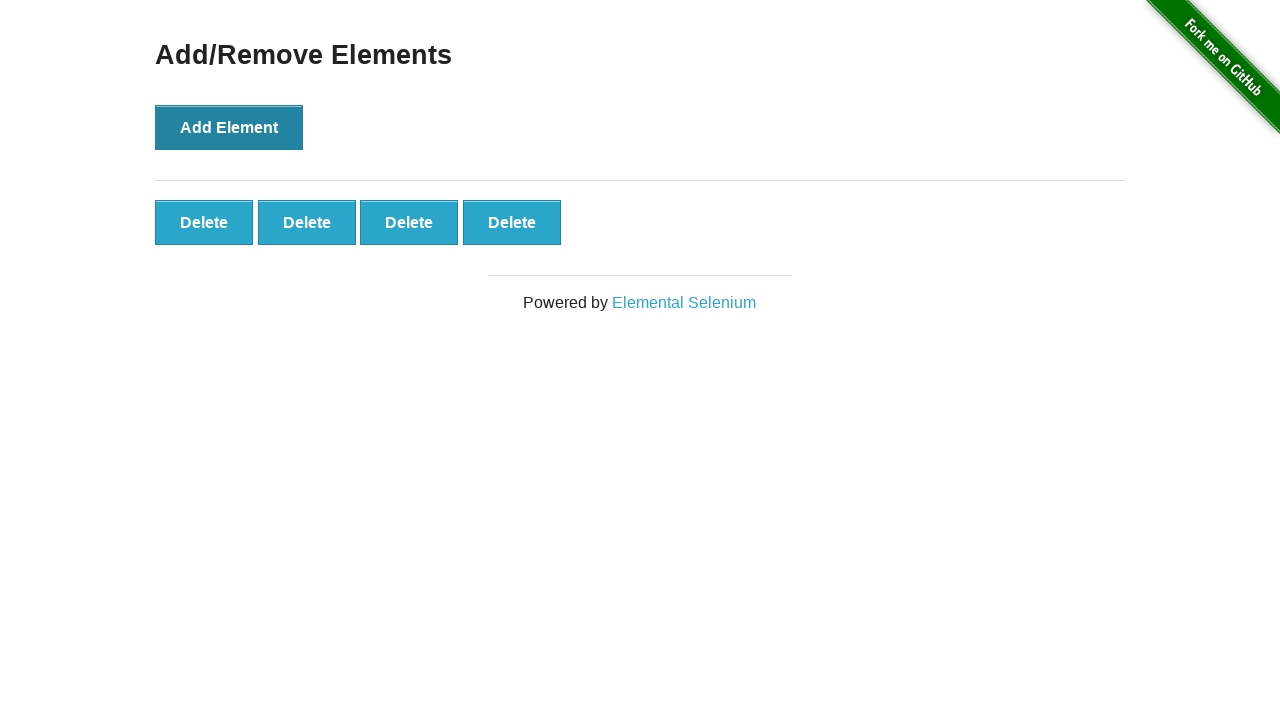

Clicked 'Add Element' button (iteration 4 of 9) at (229, 127) on button[onclick='addElement()']
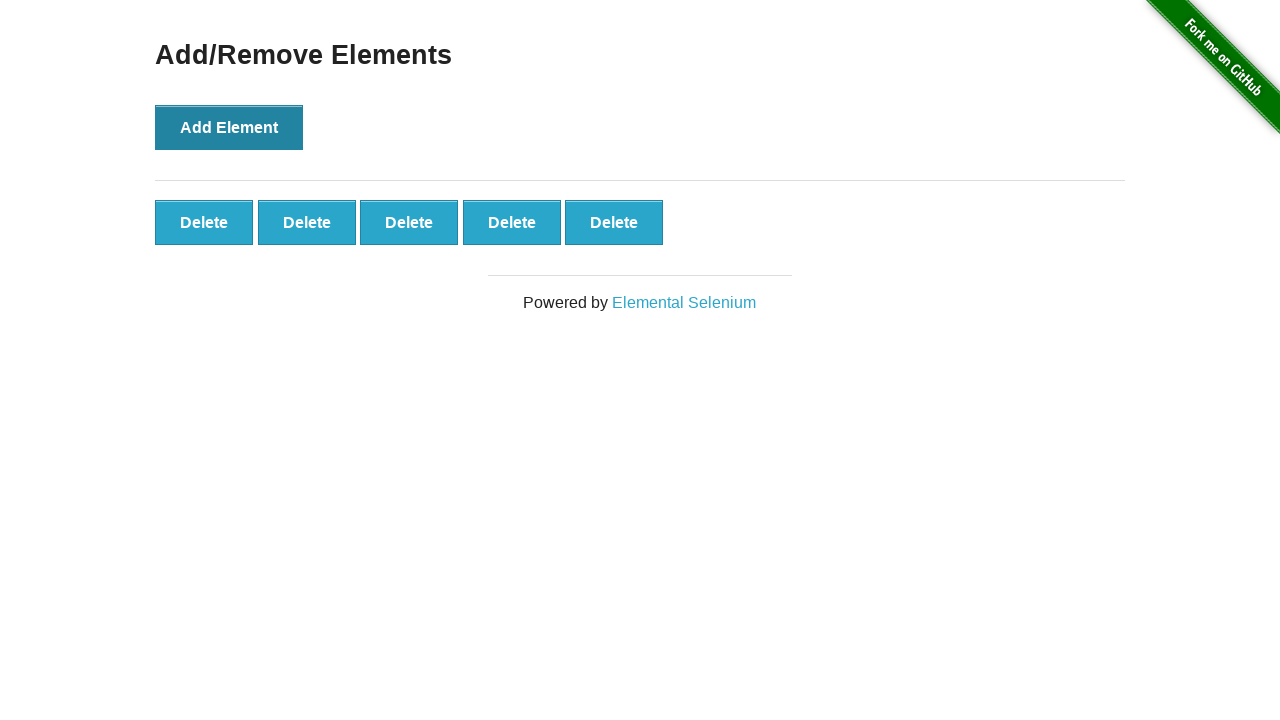

Clicked 'Add Element' button (iteration 5 of 9) at (229, 127) on button[onclick='addElement()']
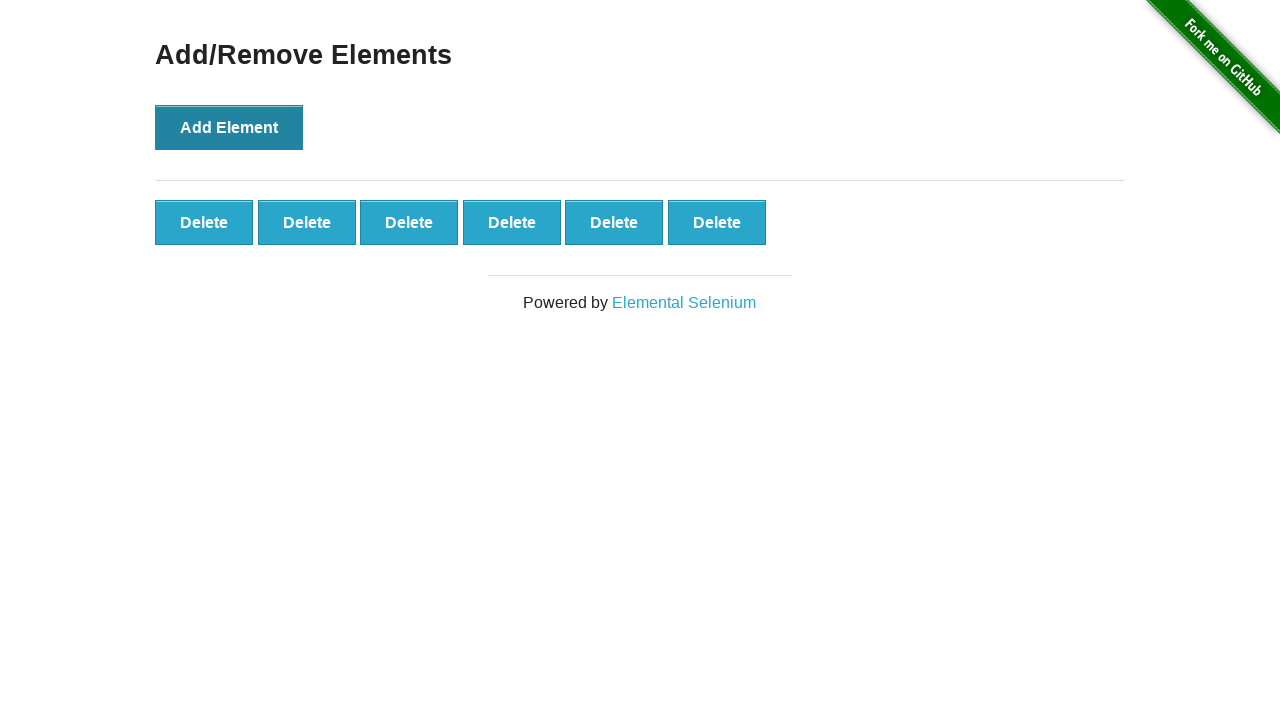

Clicked 'Add Element' button (iteration 6 of 9) at (229, 127) on button[onclick='addElement()']
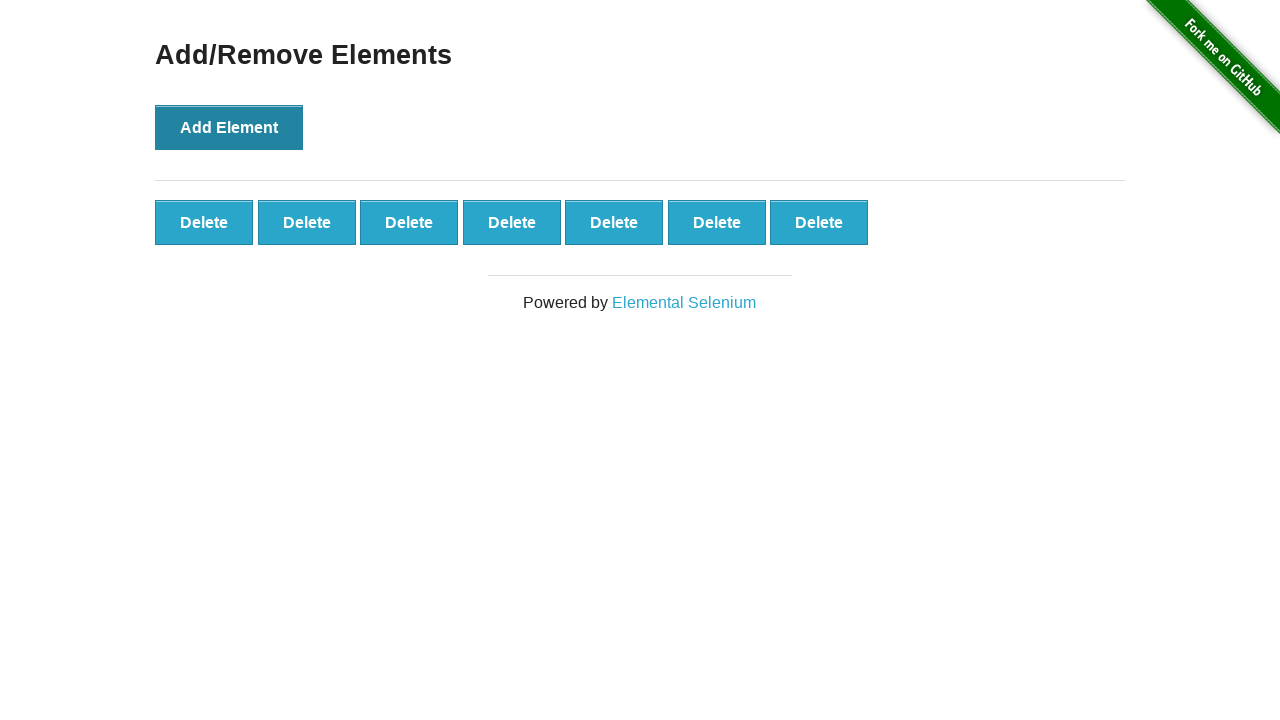

Clicked 'Add Element' button (iteration 7 of 9) at (229, 127) on button[onclick='addElement()']
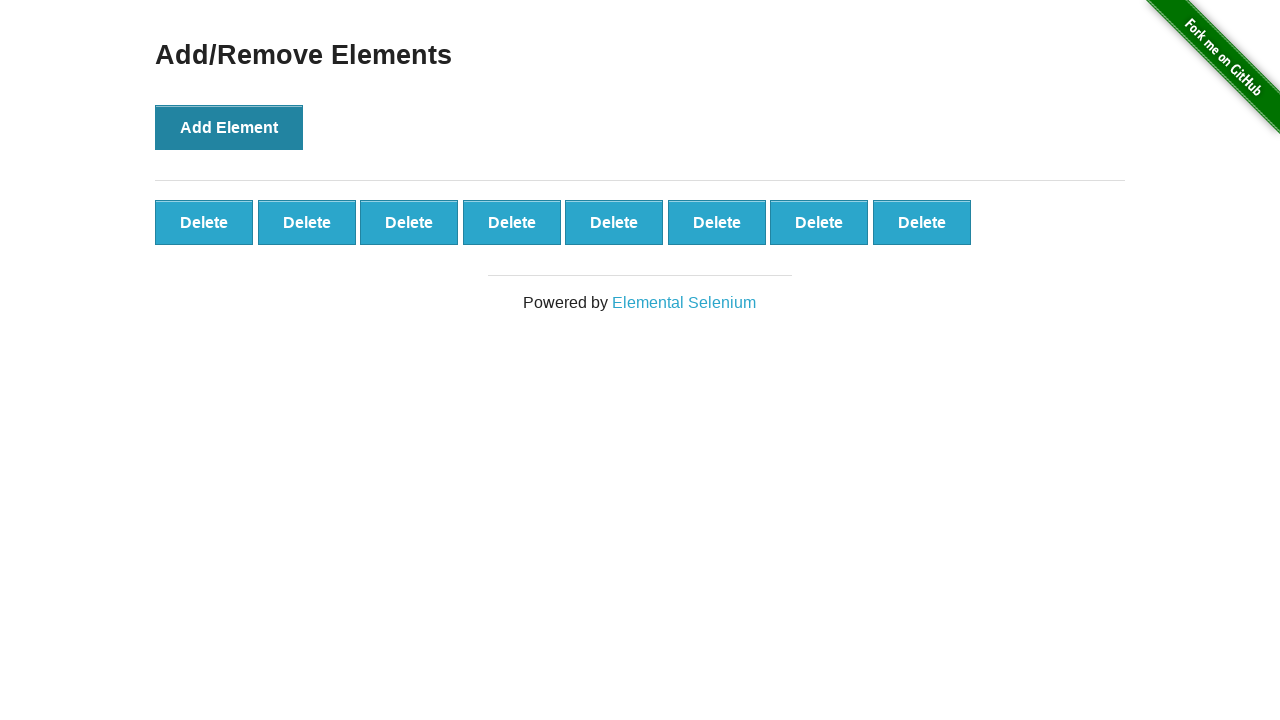

Clicked 'Add Element' button (iteration 8 of 9) at (229, 127) on button[onclick='addElement()']
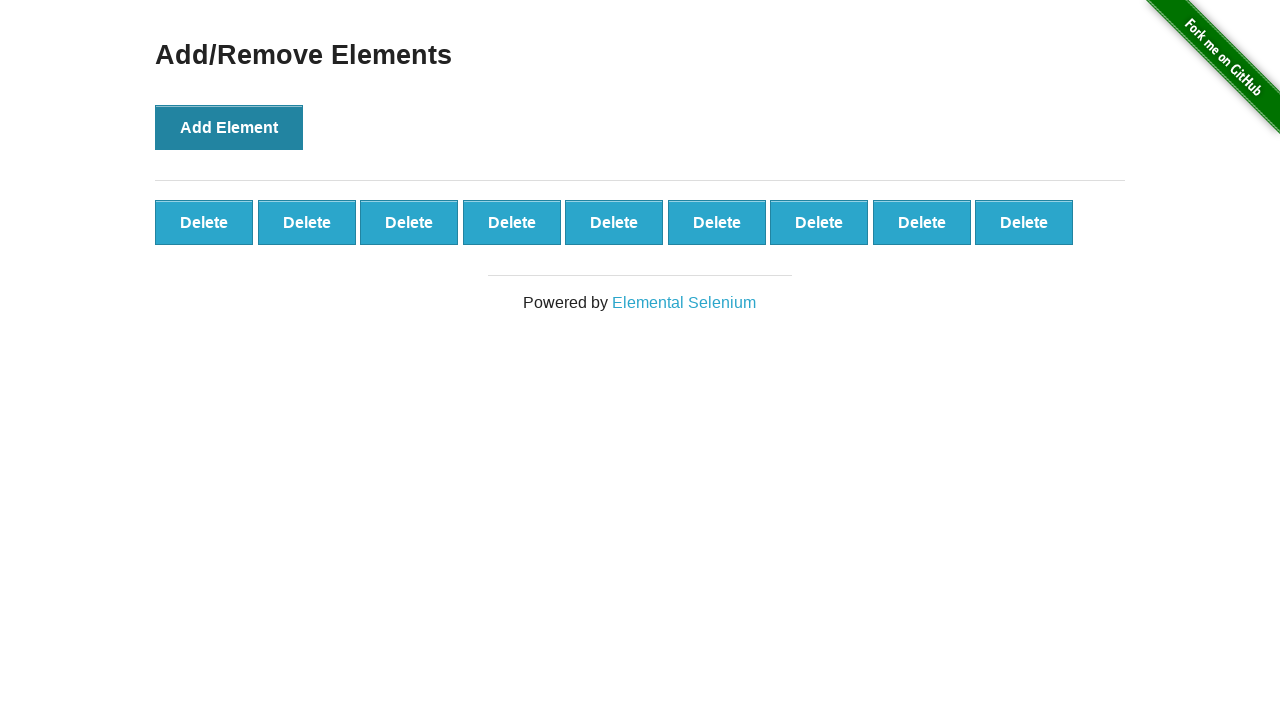

Clicked 'Add Element' button (iteration 9 of 9) at (229, 127) on button[onclick='addElement()']
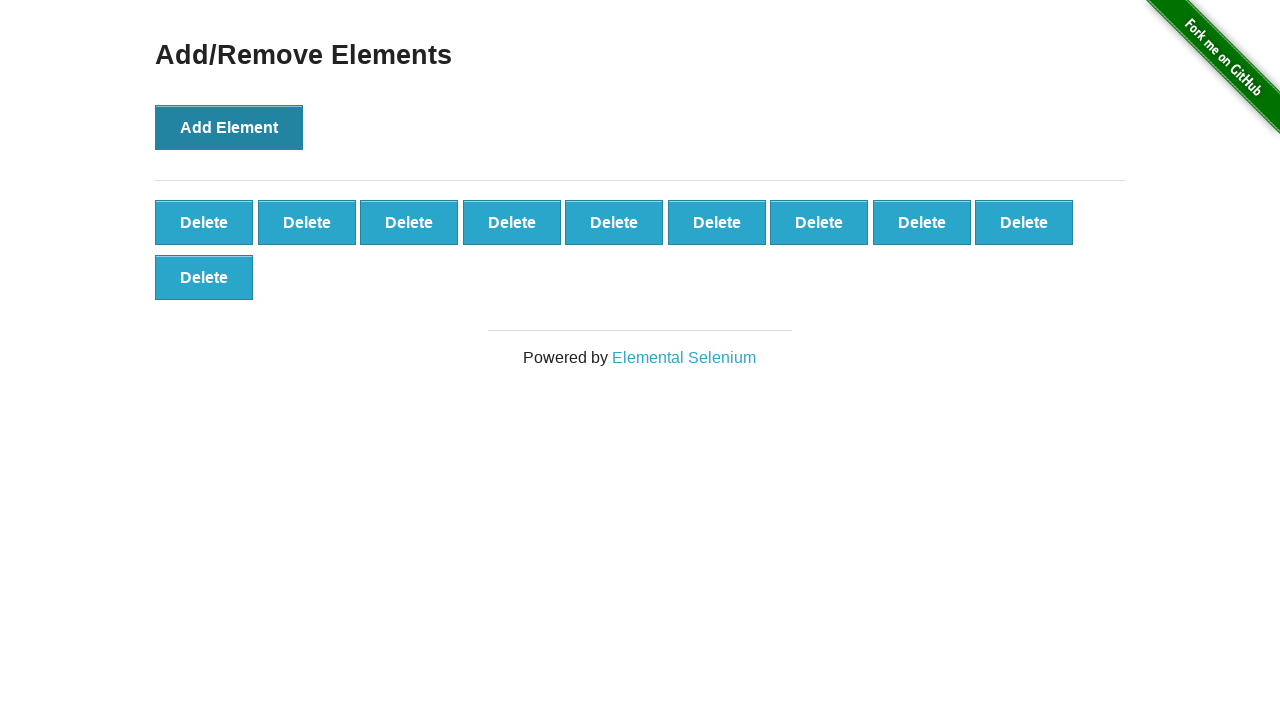

Verified 10 elements total are present
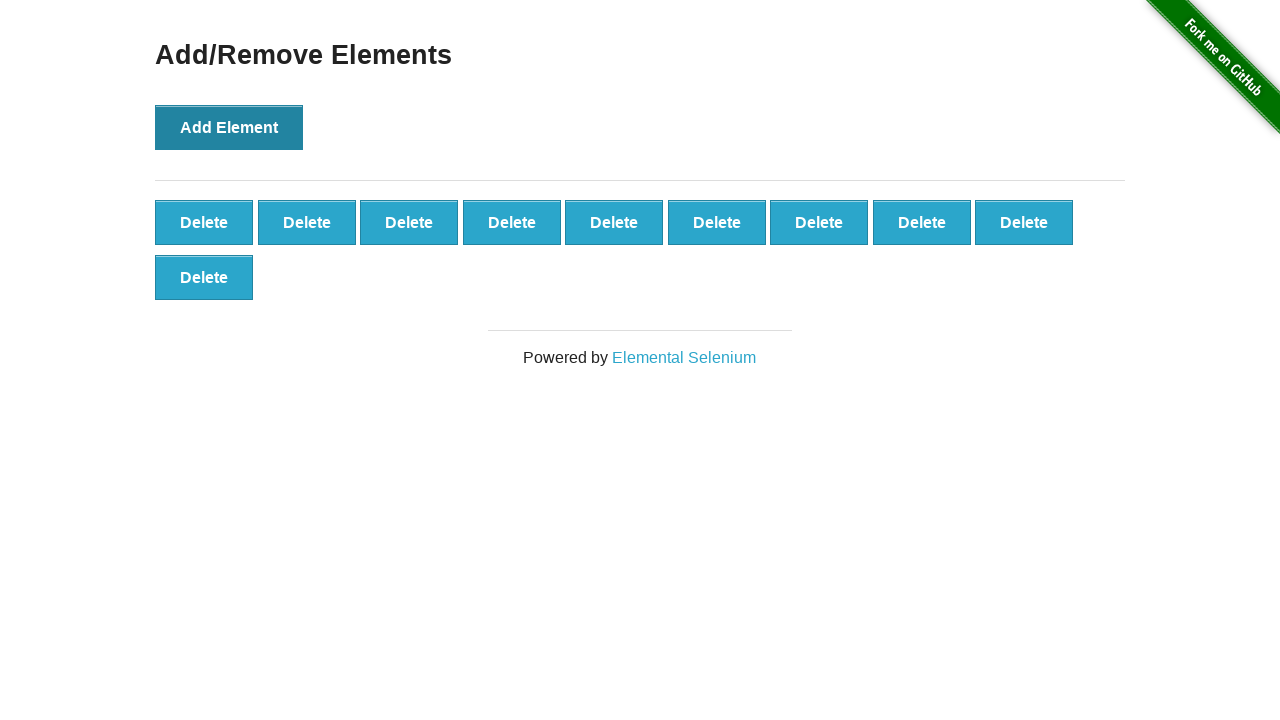

Clicked first 'Delete' button to remove an element at (204, 222) on button.added-manually:first-child
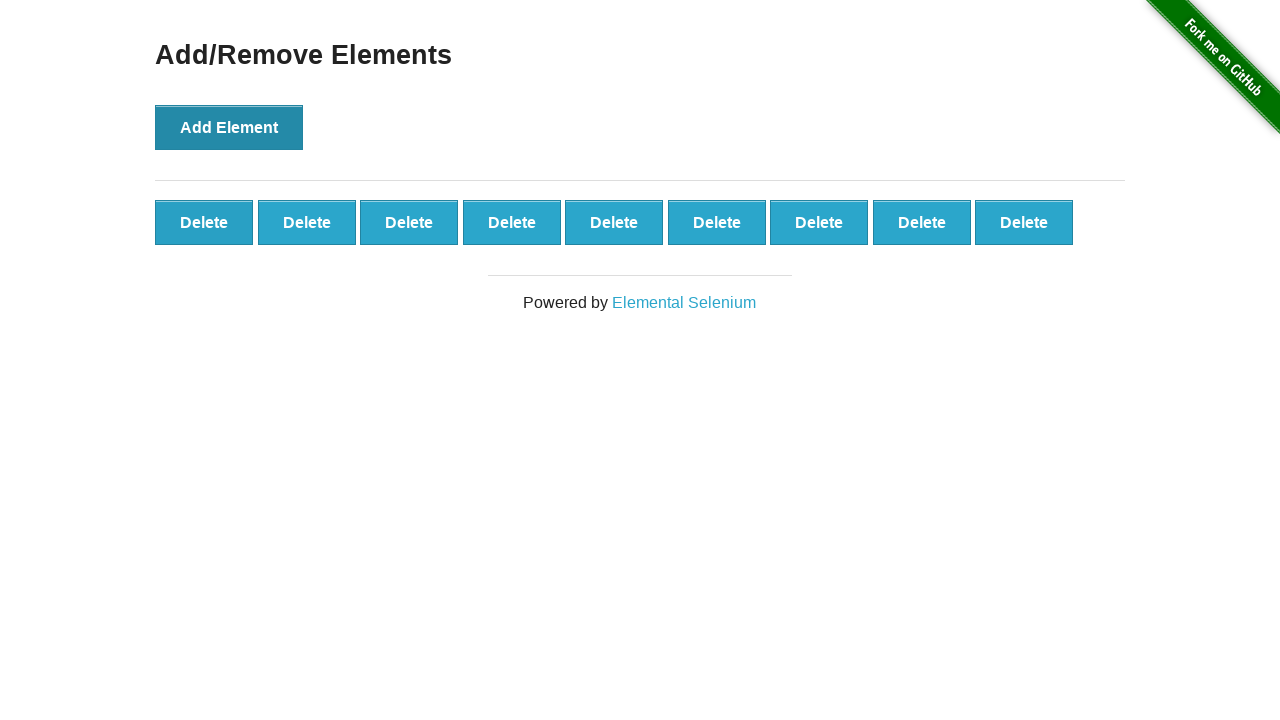

Verified one element was removed (9 remaining)
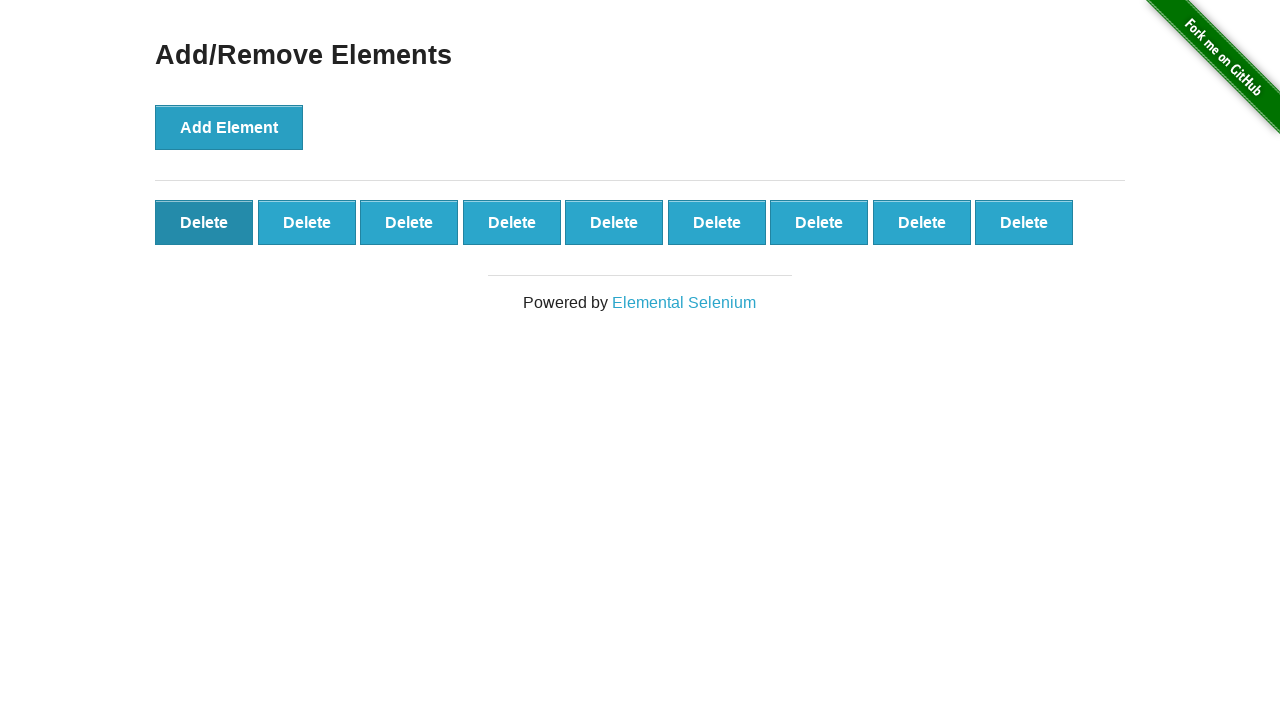

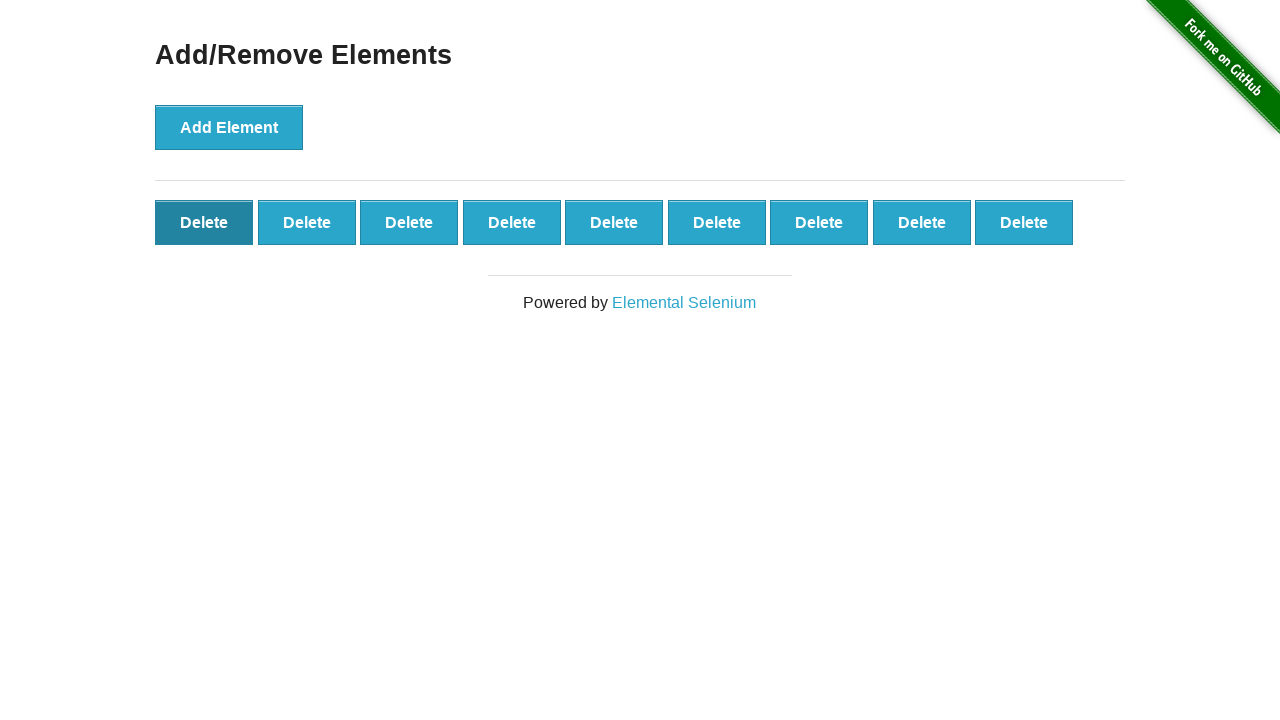